Navigates to an e-commerce site and selects the Ballon de match Orbita product

Starting URL: https://shop-in.ovh/

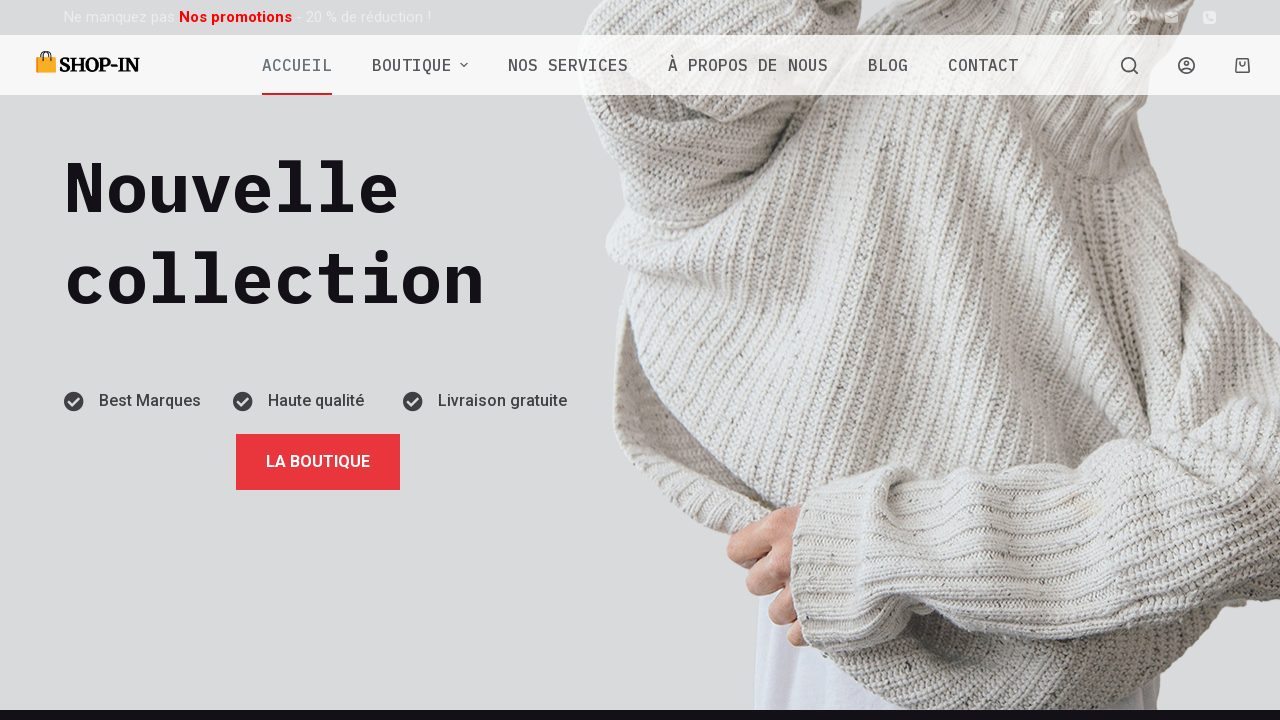

Clicked on the Ballon de match Orbita product at (196, 360) on text=Ballon de match Orbita
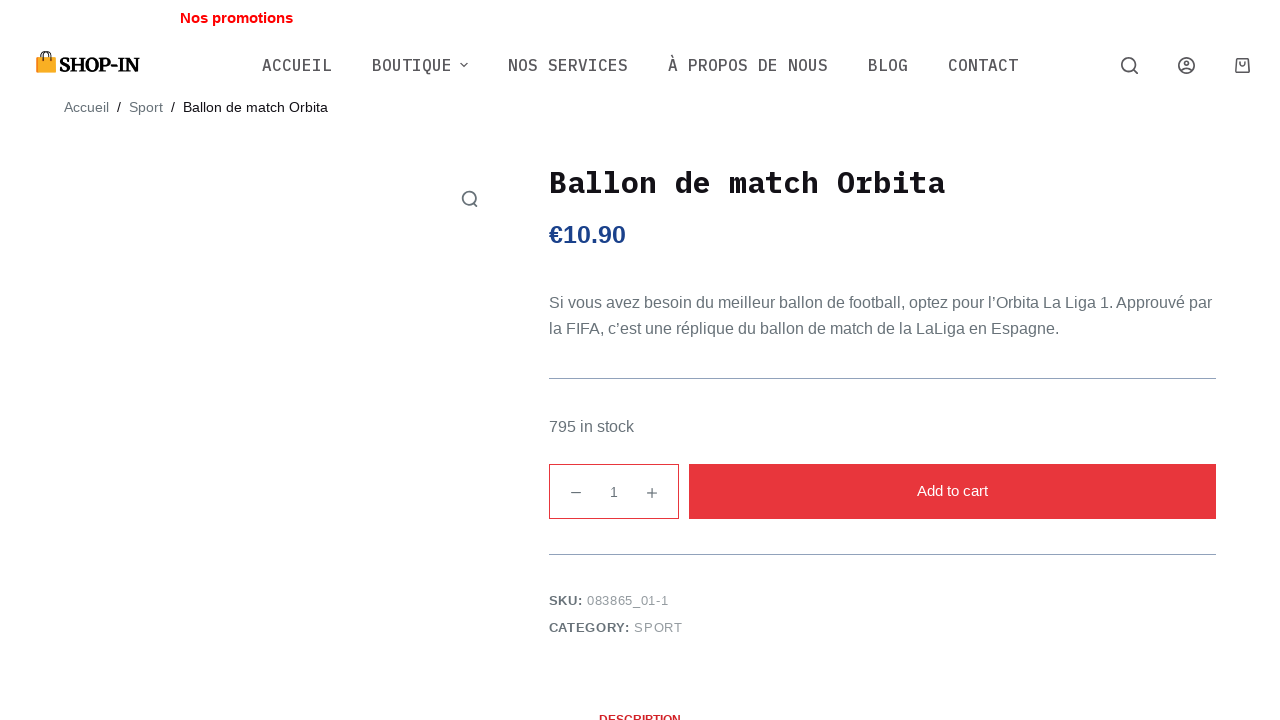

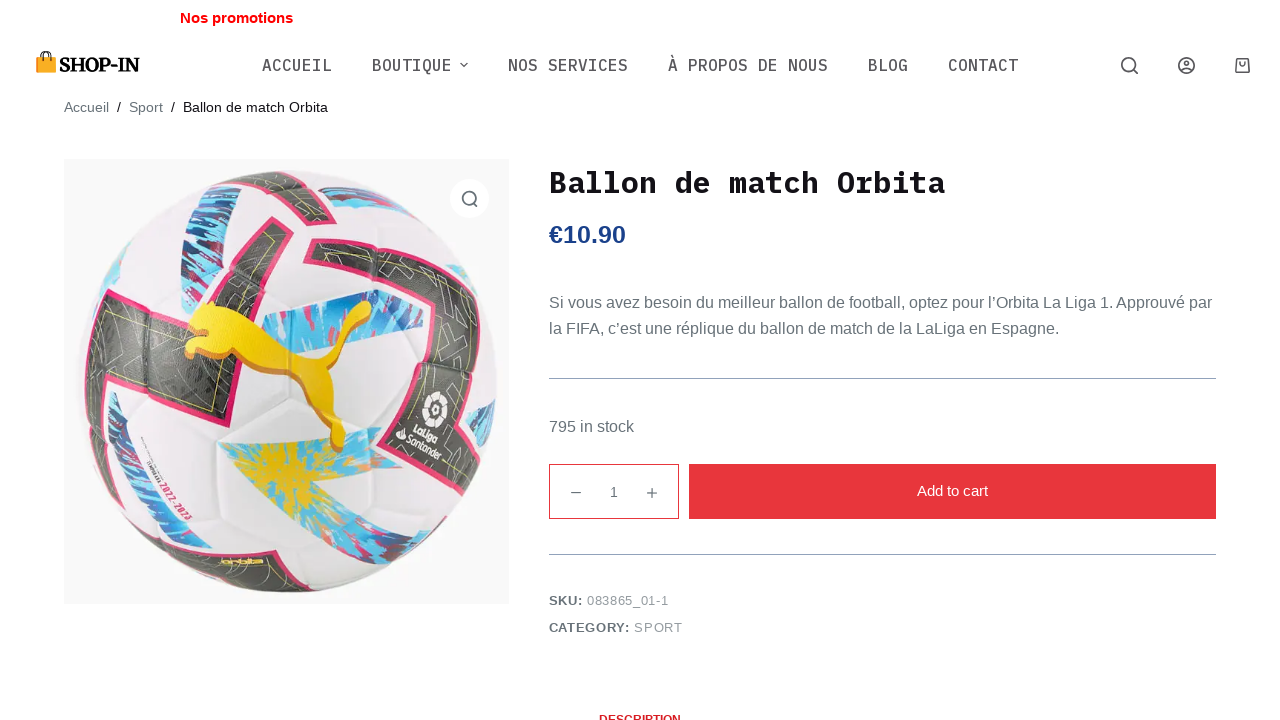